Opens the Checkboxes page by clicking on the link and verifies that the page heading shows "Checkboxes"

Starting URL: https://the-internet.herokuapp.com

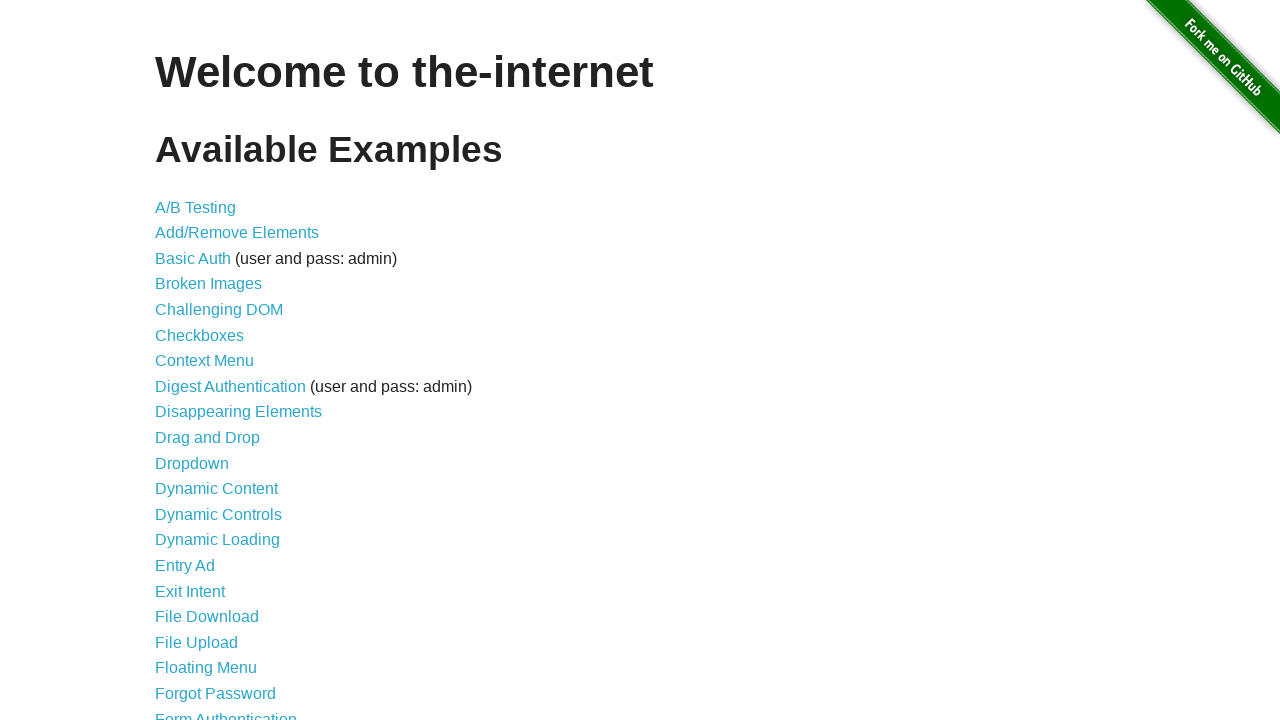

Clicked on Checkboxes link at (200, 335) on a:text('Checkboxes')
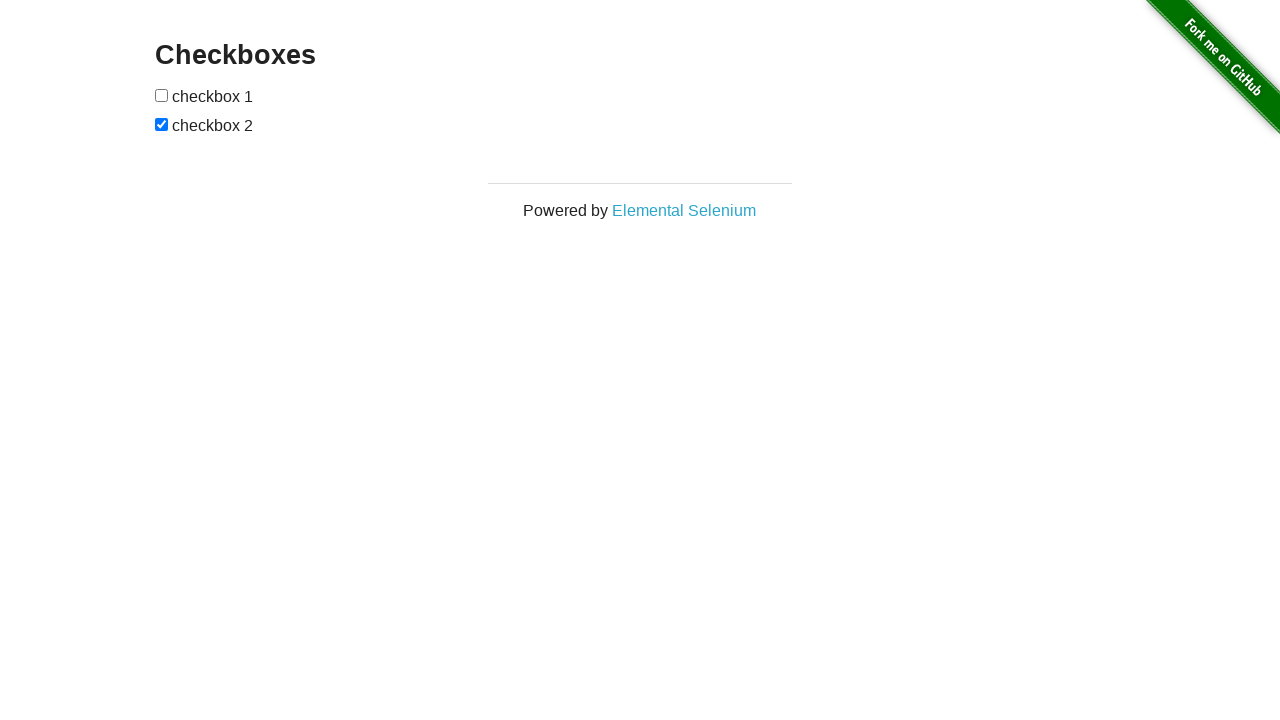

Waited for h3 heading to load
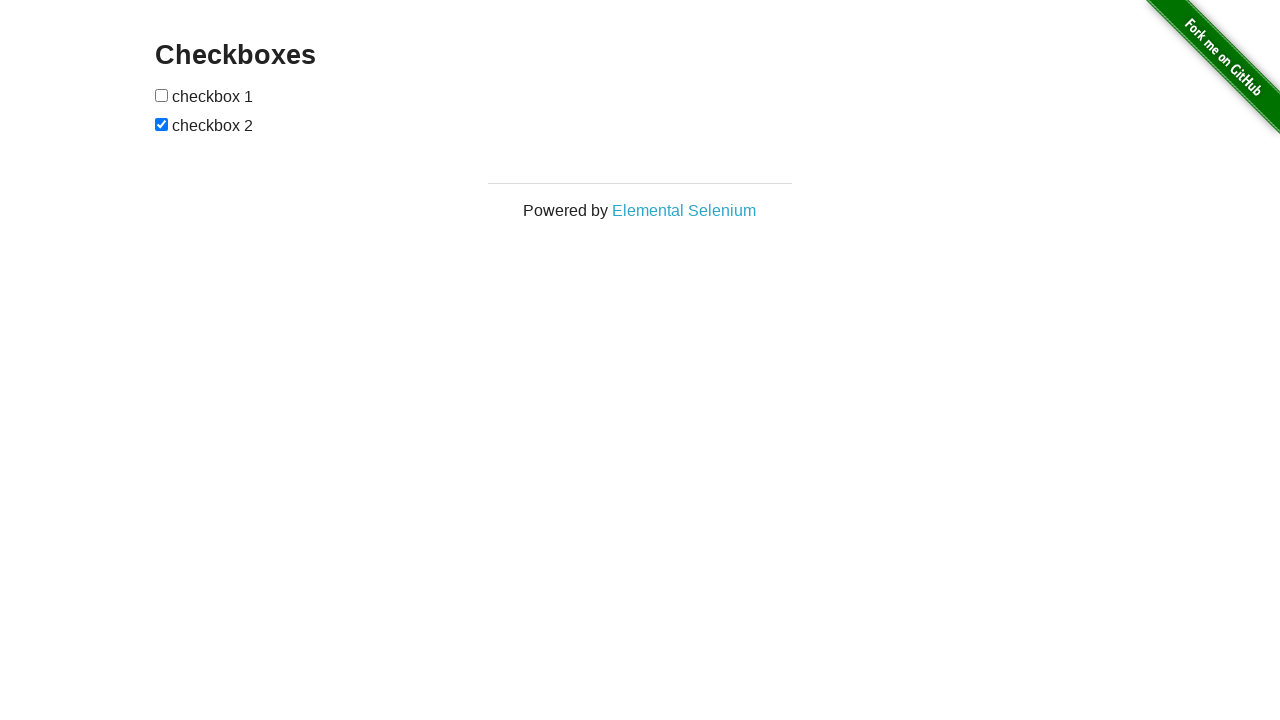

Located h3 heading element
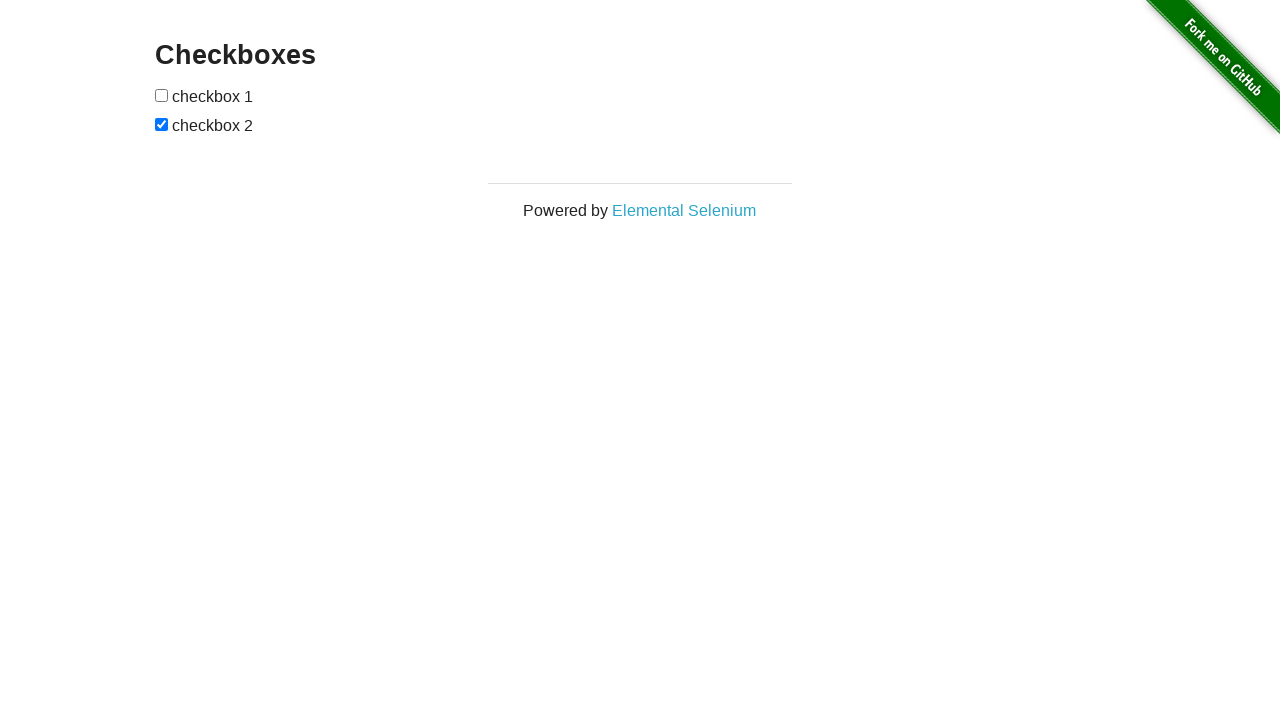

Verified that page heading contains 'Checkboxes'
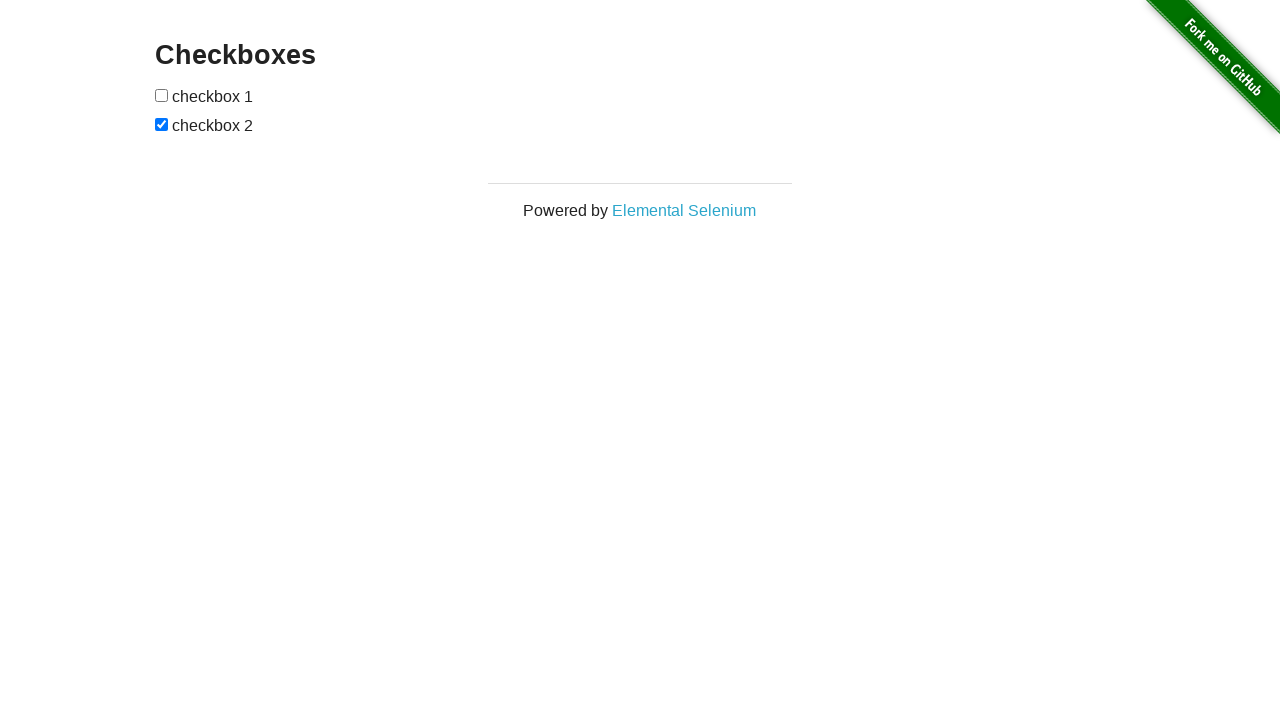

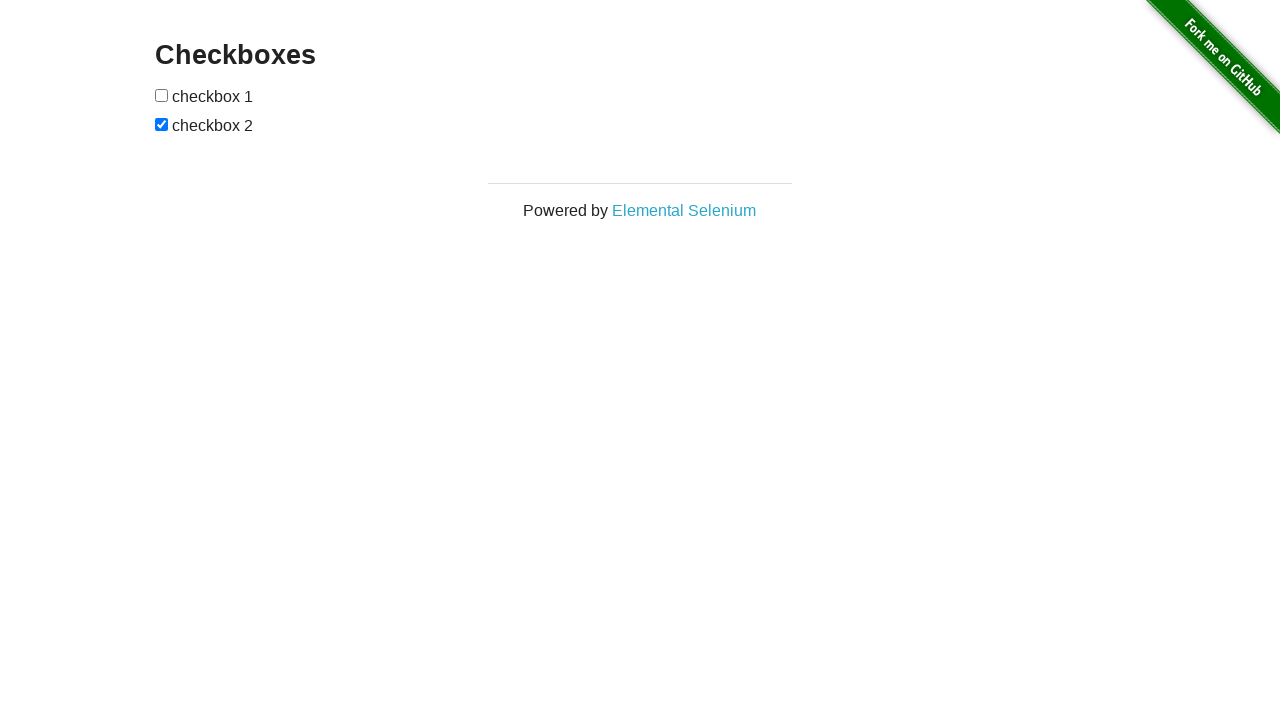